Tests window handle functionality by clicking a link that opens a new window/tab, then verifies multiple windows are open by checking window handles.

Starting URL: https://omayo.blogspot.com/

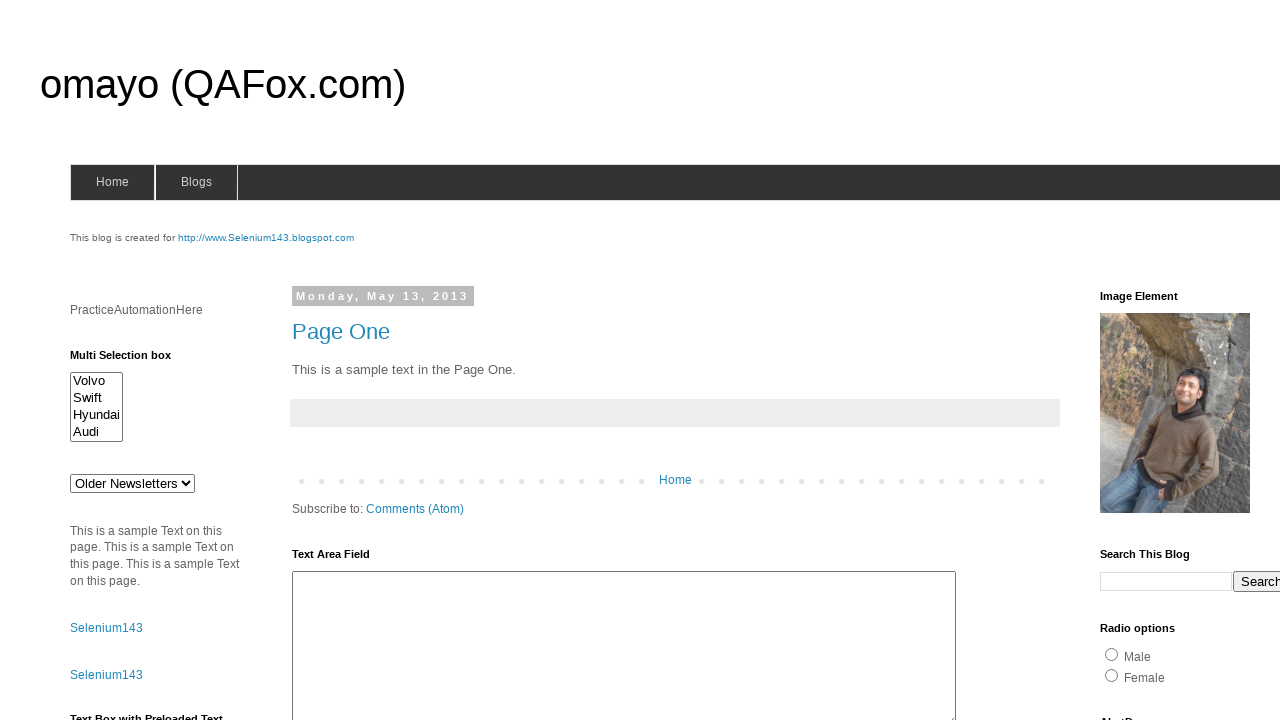

Clicked the 'Open' link to open a new window/tab at (132, 360) on xpath=//a[contains(text(),'Open')]
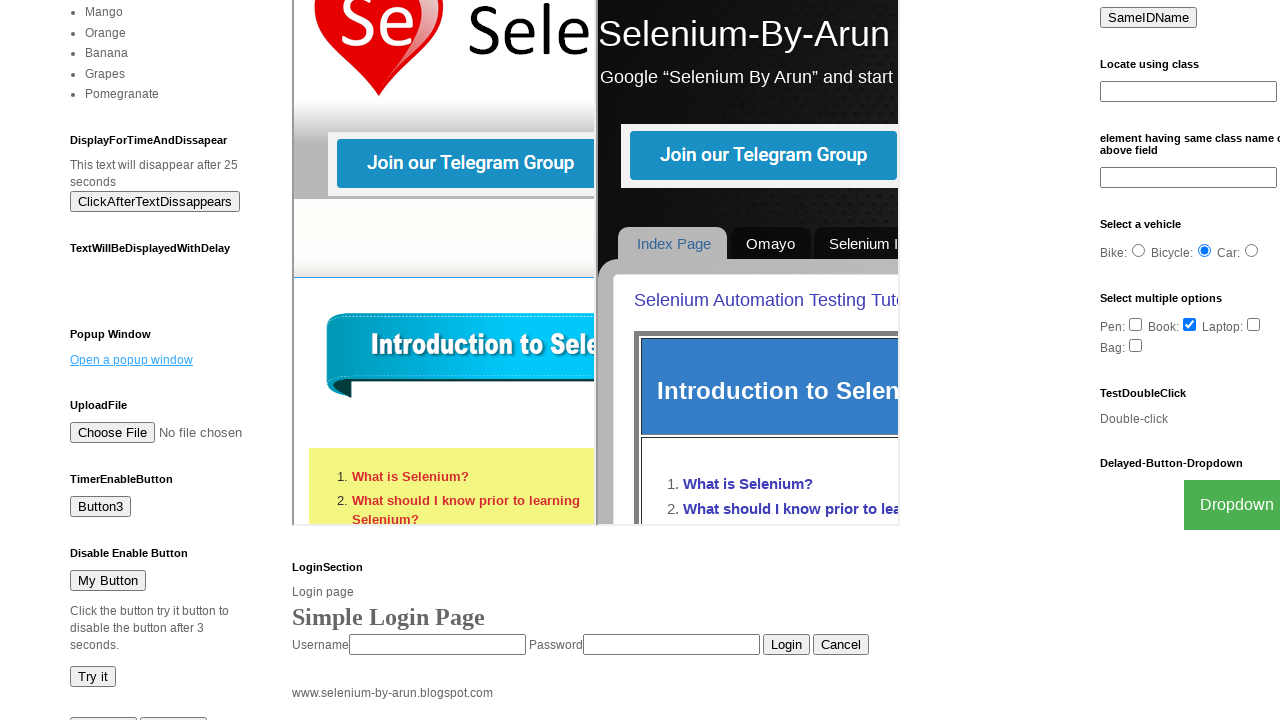

Retrieved the new page object from context
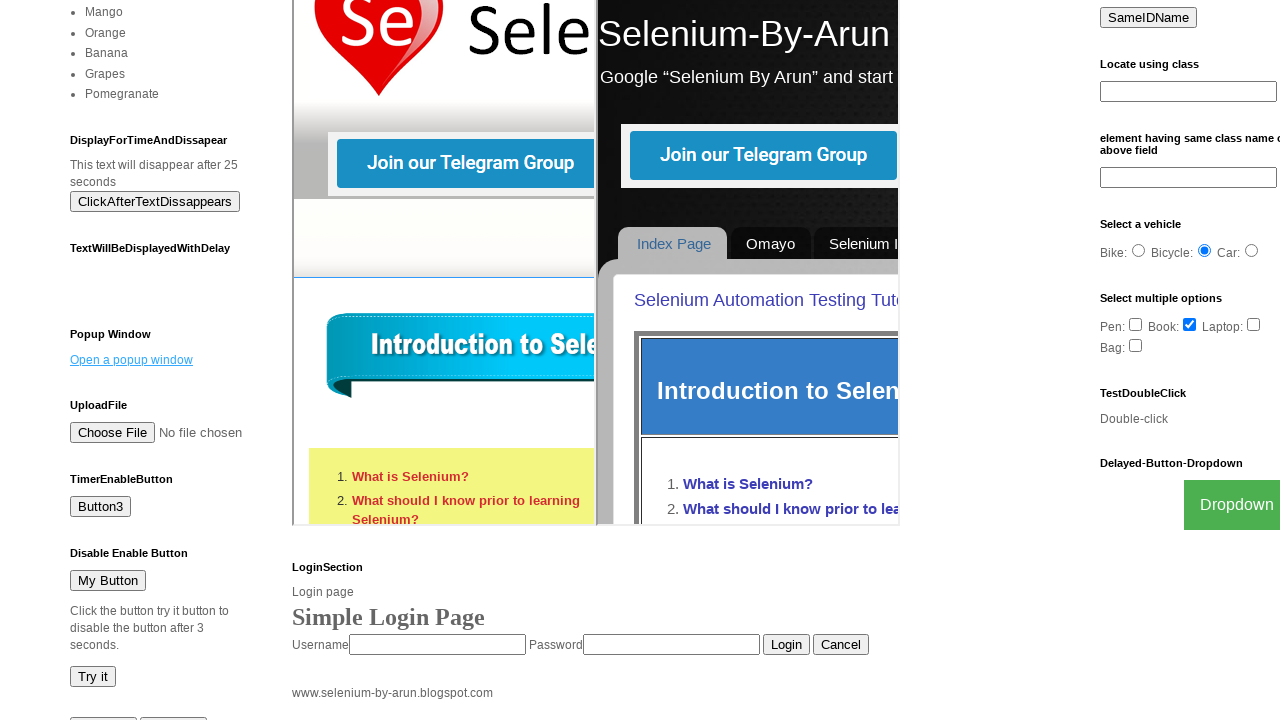

Waited for the new page to fully load
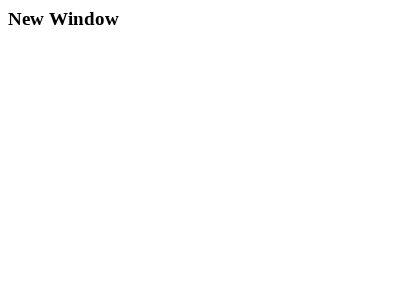

Retrieved all open pages from context
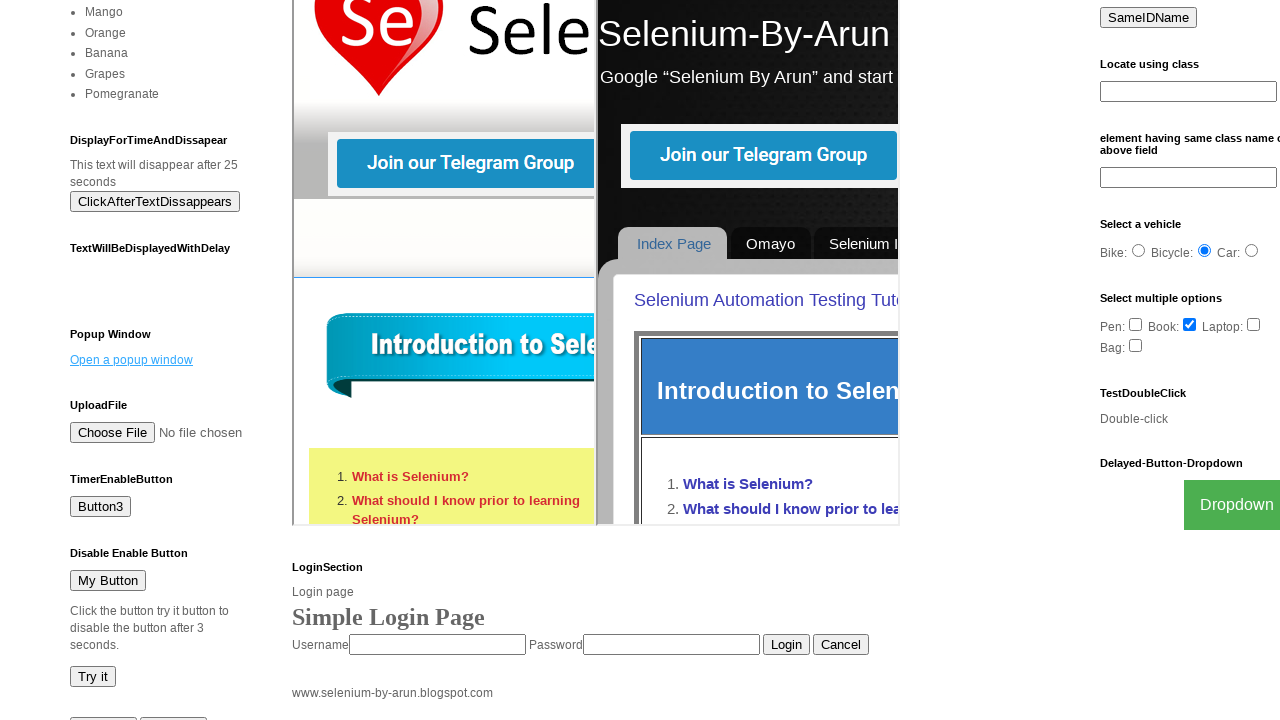

Verified that at least 2 windows/tabs are open
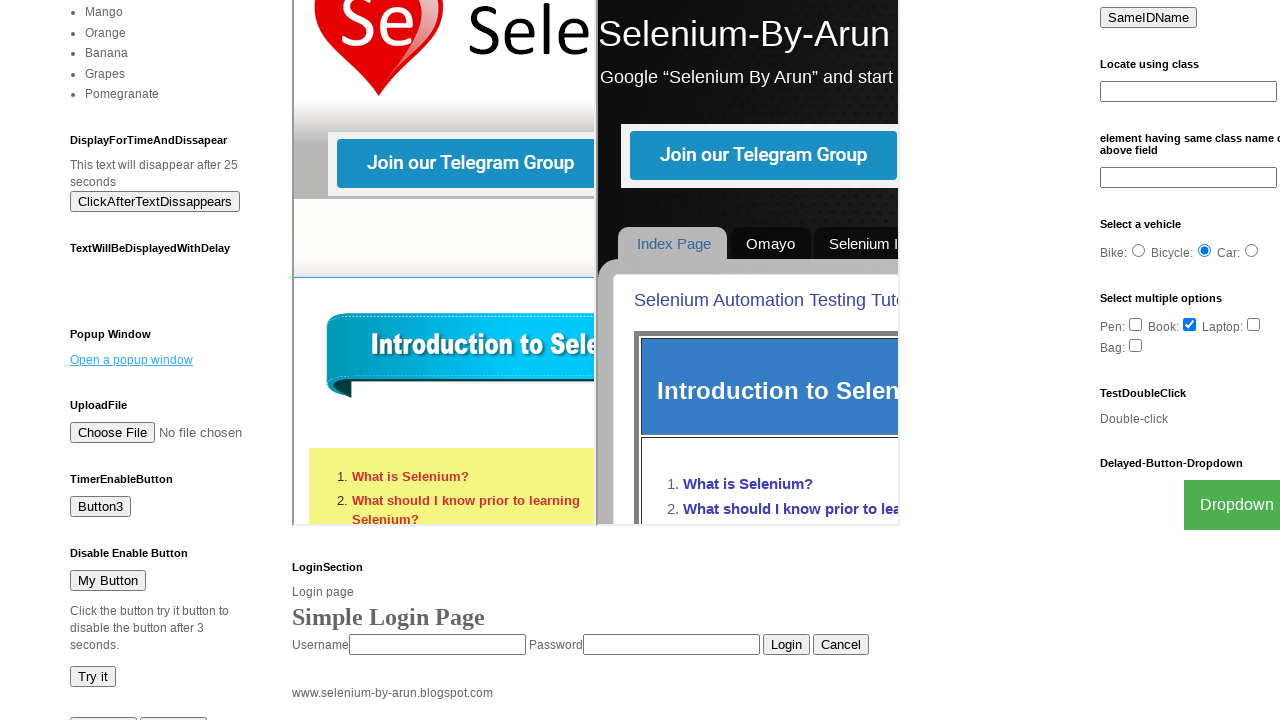

Closed the new page/tab
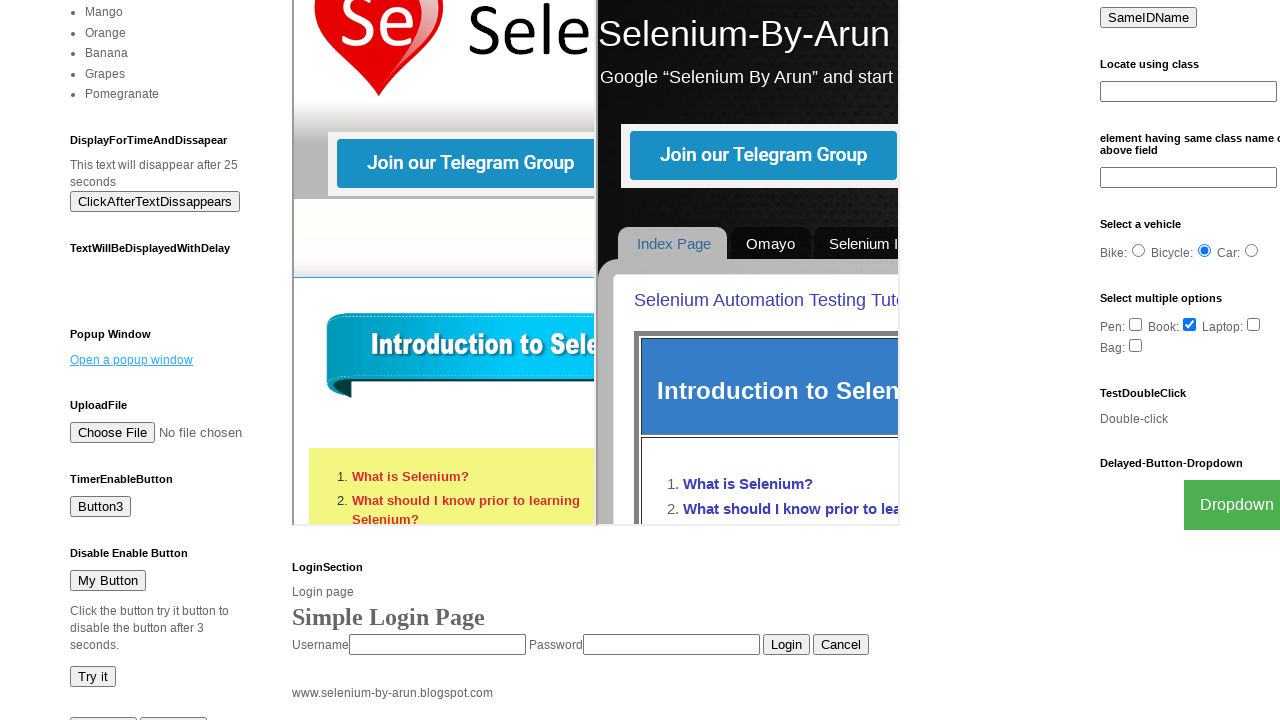

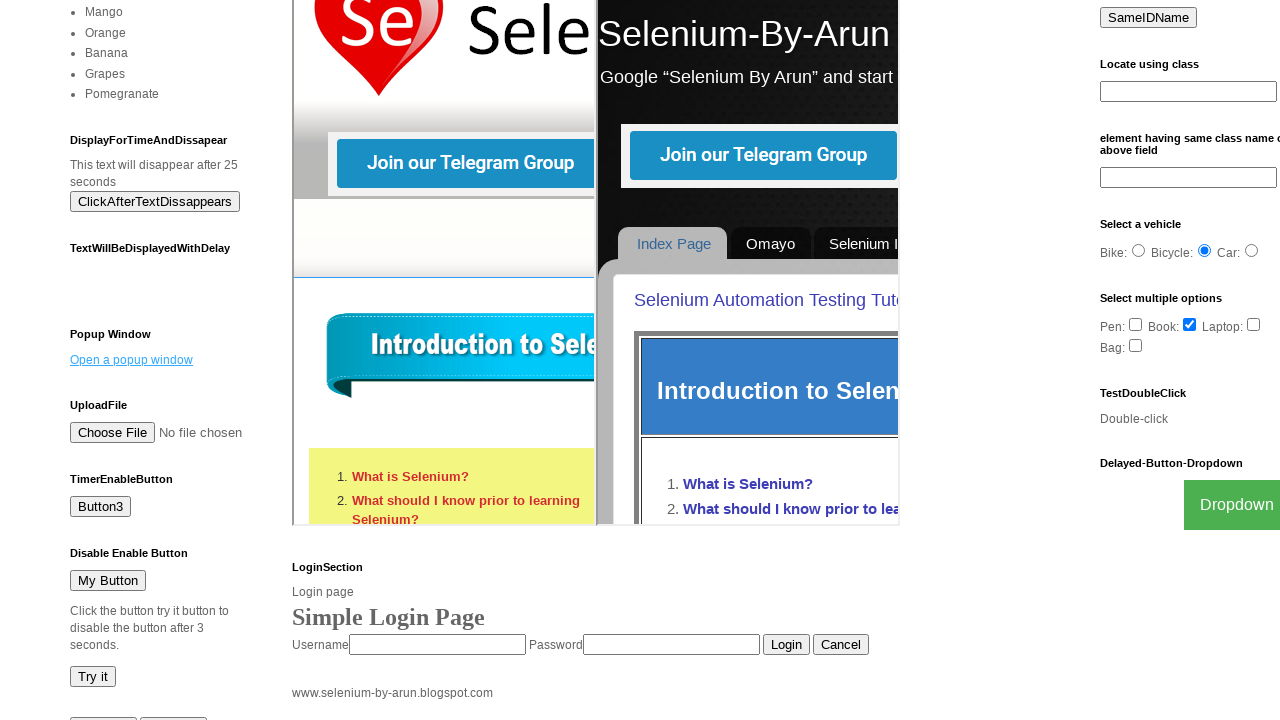